Tests browser tab management by clicking a button to open multiple new tabs, then iterating through all opened tabs and finally switching back to the original tab

Starting URL: https://www.automationtesting.co.uk/browserTabs.html

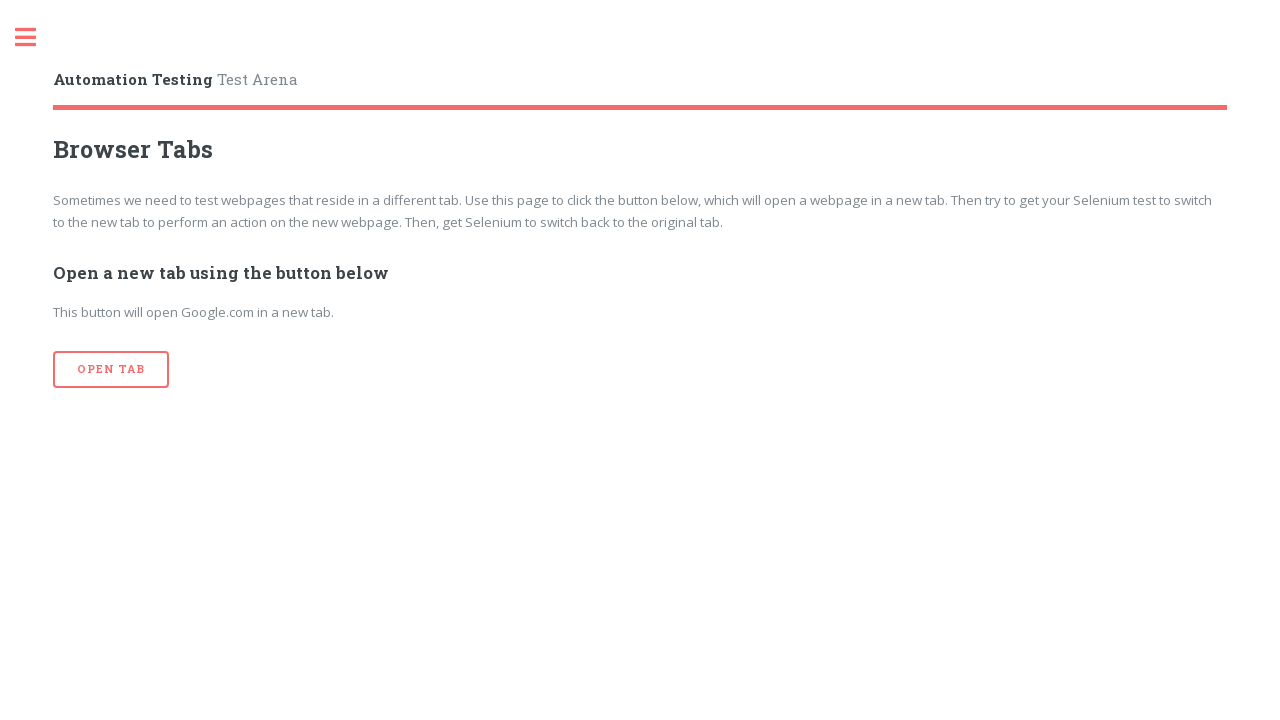

Clicked 'Open Tab' button (iteration 1) at (111, 370) on input[value='Open Tab']
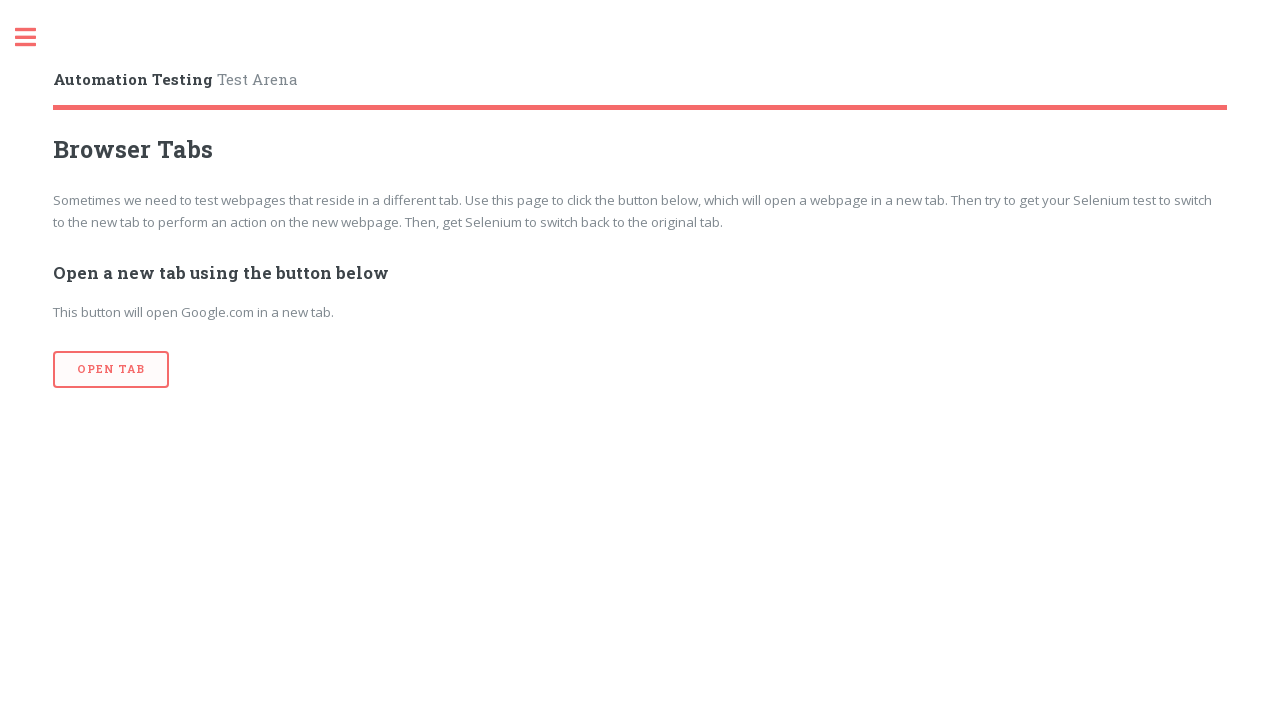

Clicked 'Open Tab' button (iteration 2) at (111, 370) on input[value='Open Tab']
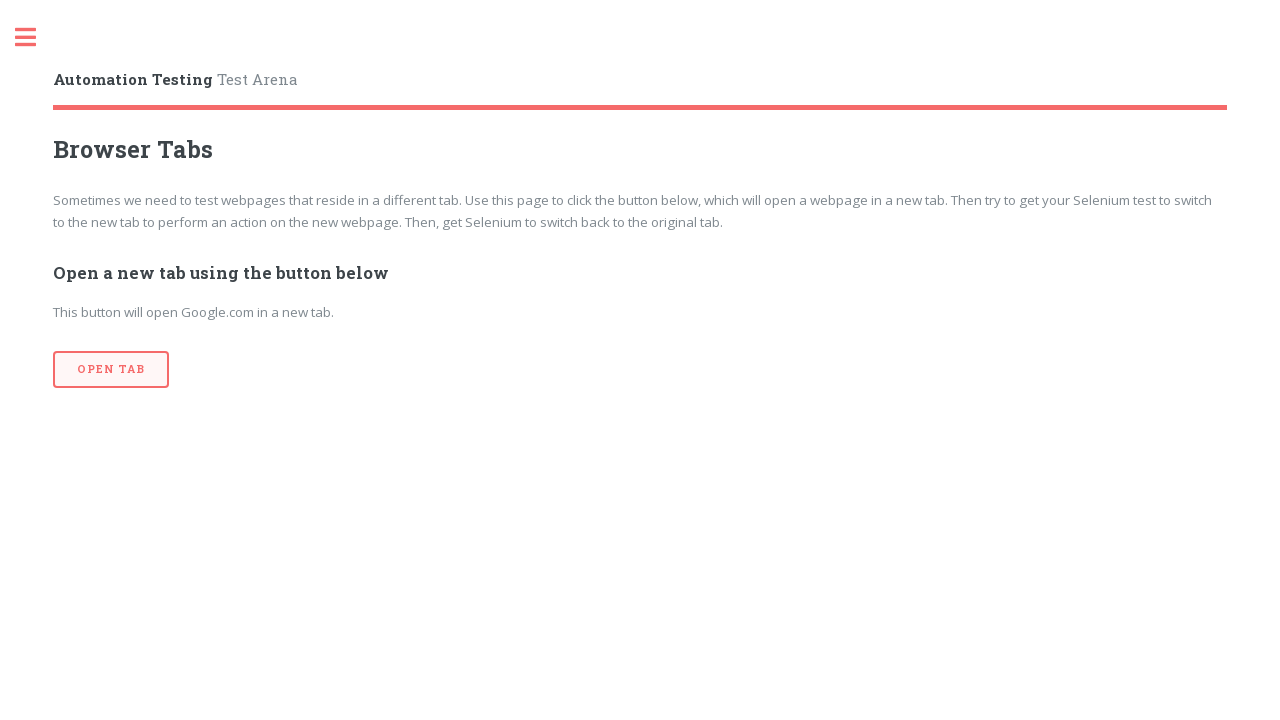

Clicked 'Open Tab' button (iteration 3) at (111, 370) on input[value='Open Tab']
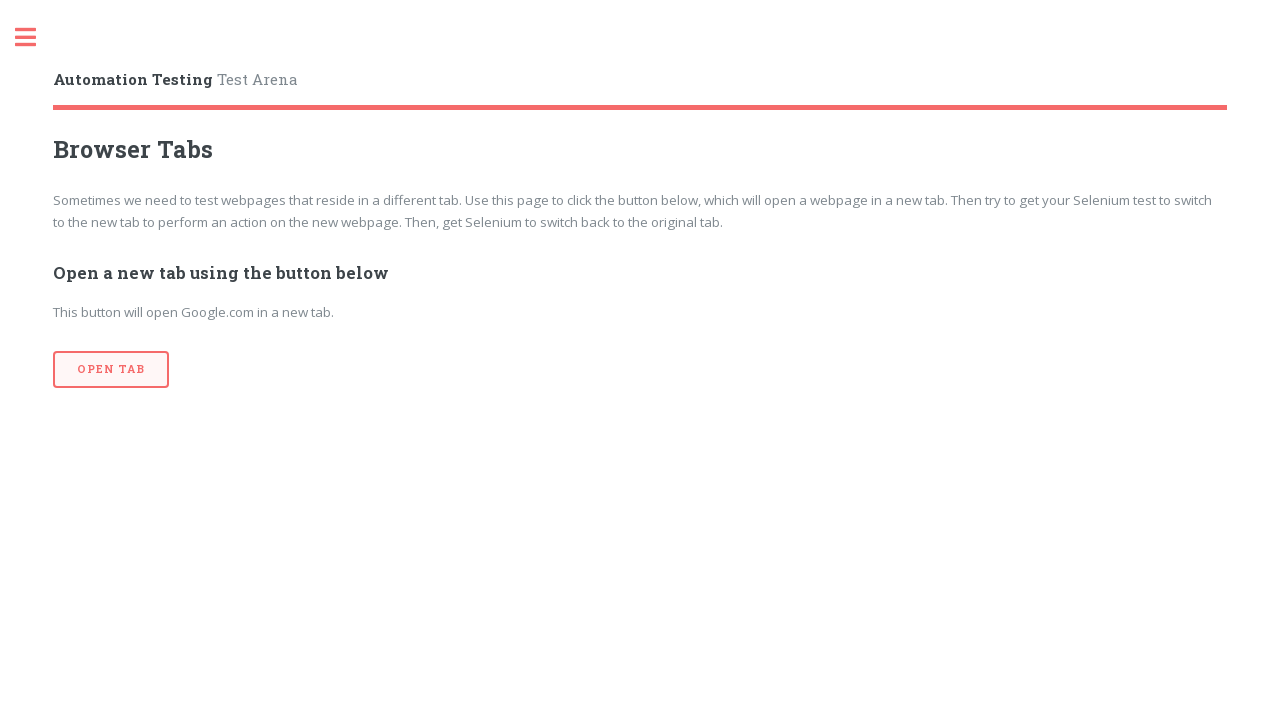

Retrieved all open tabs - total count: 4
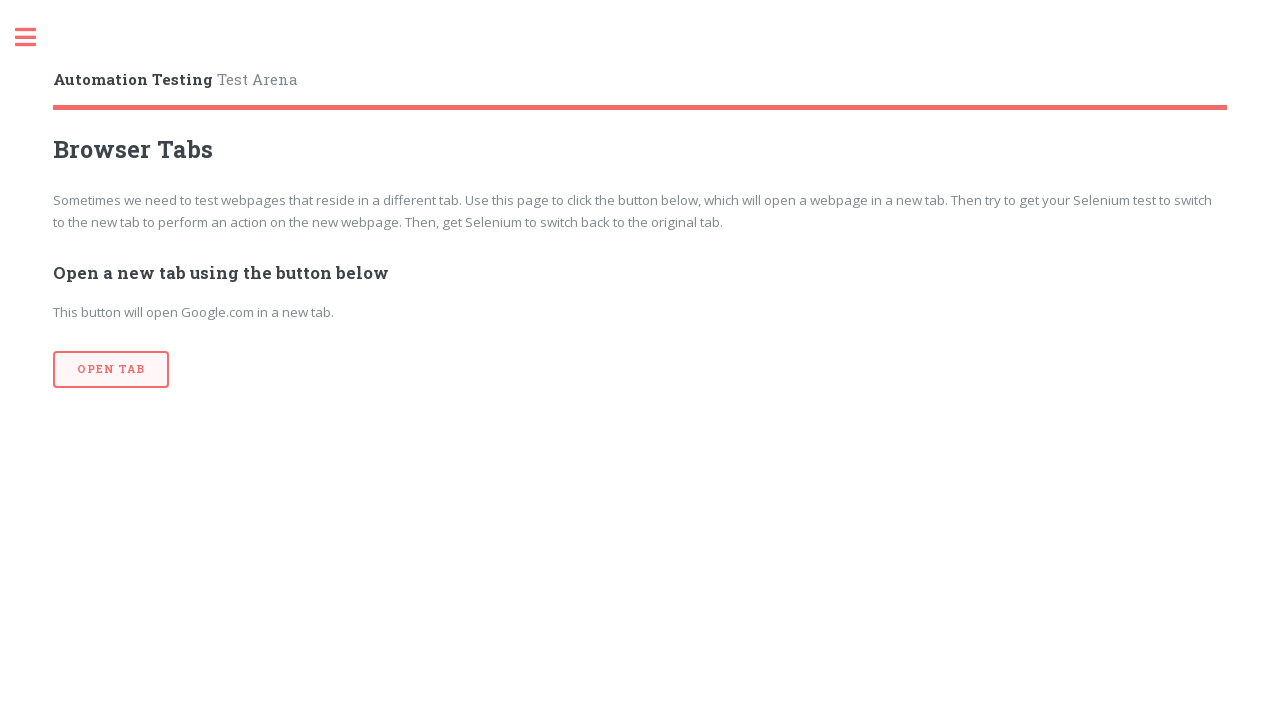

Switched to next tab
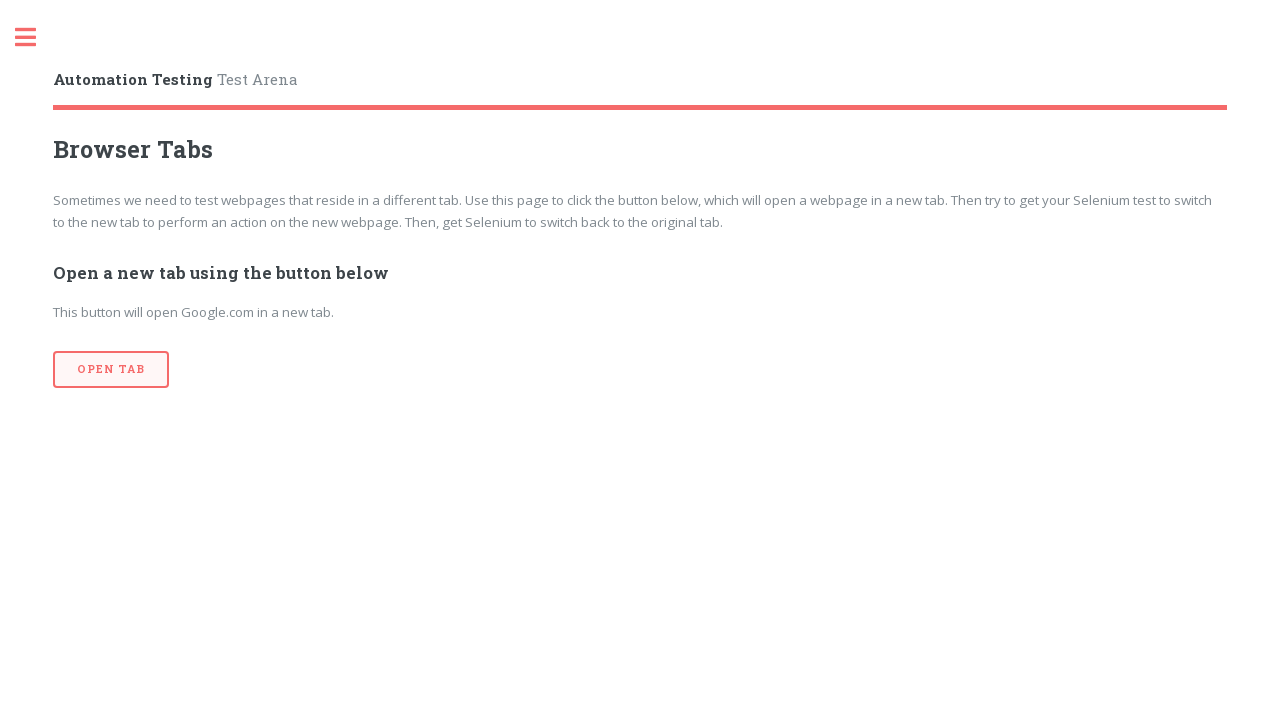

Waited 500ms to observe tab content
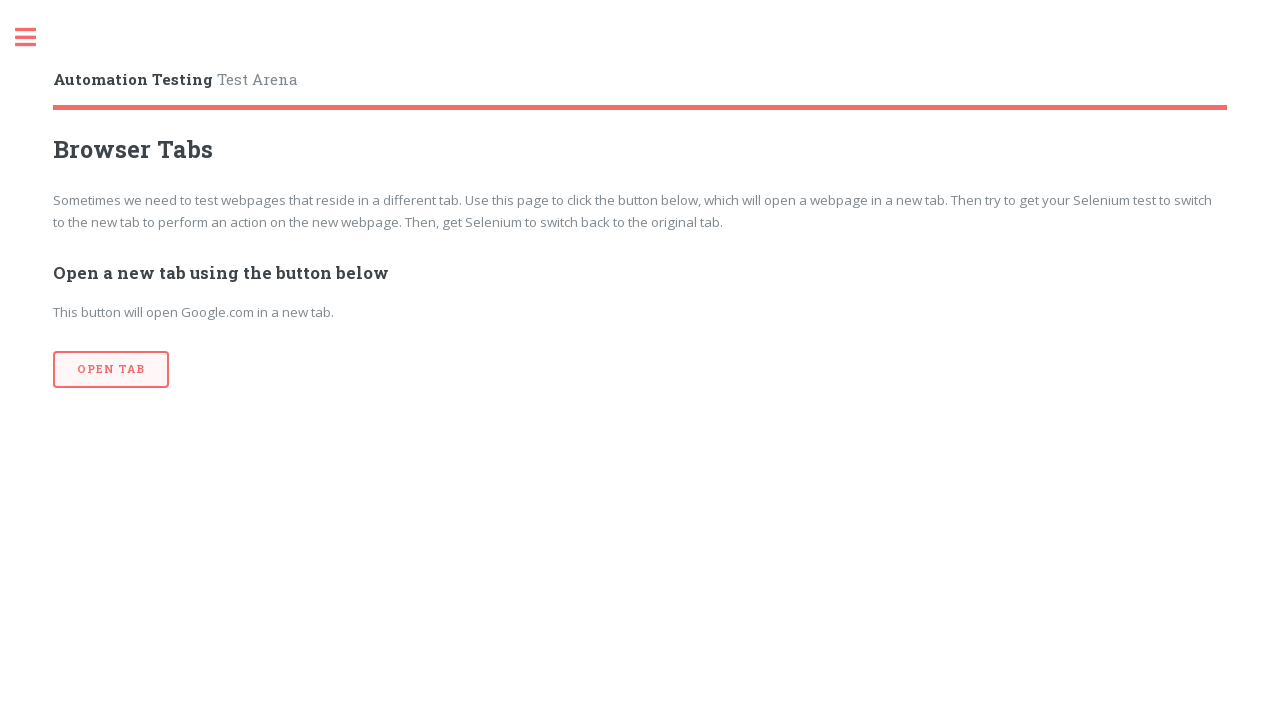

Switched to next tab
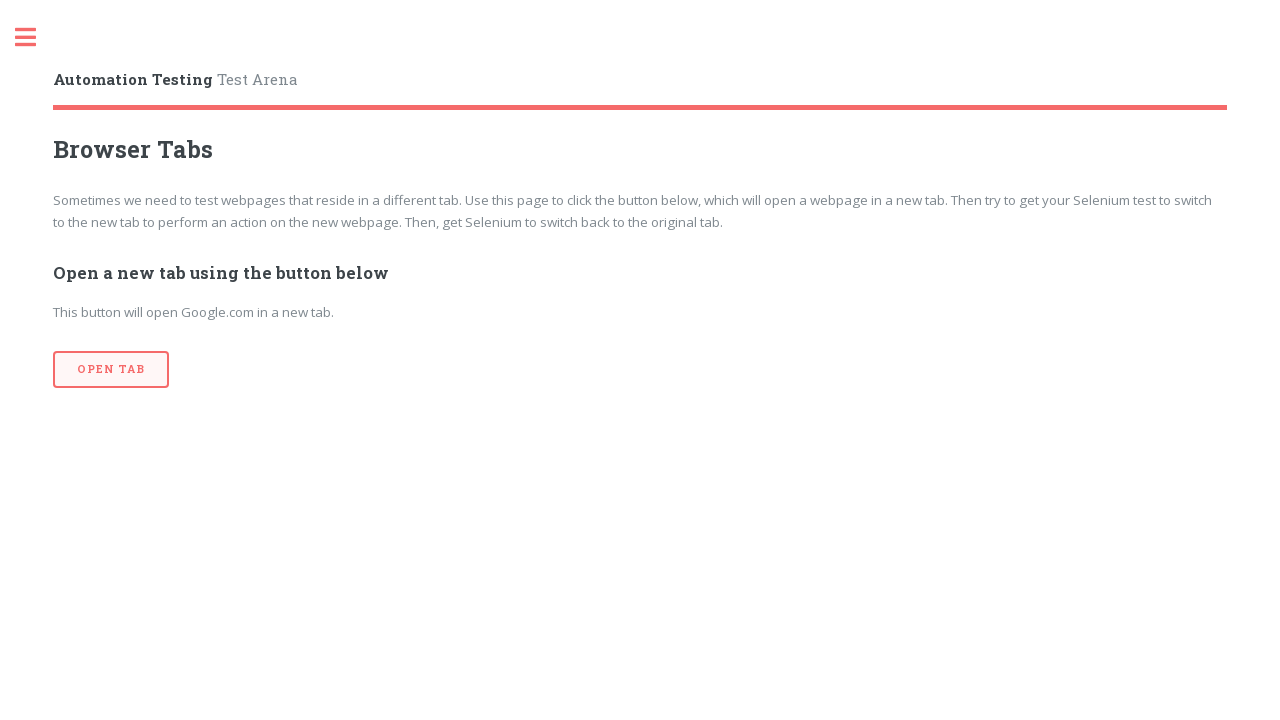

Waited 500ms to observe tab content
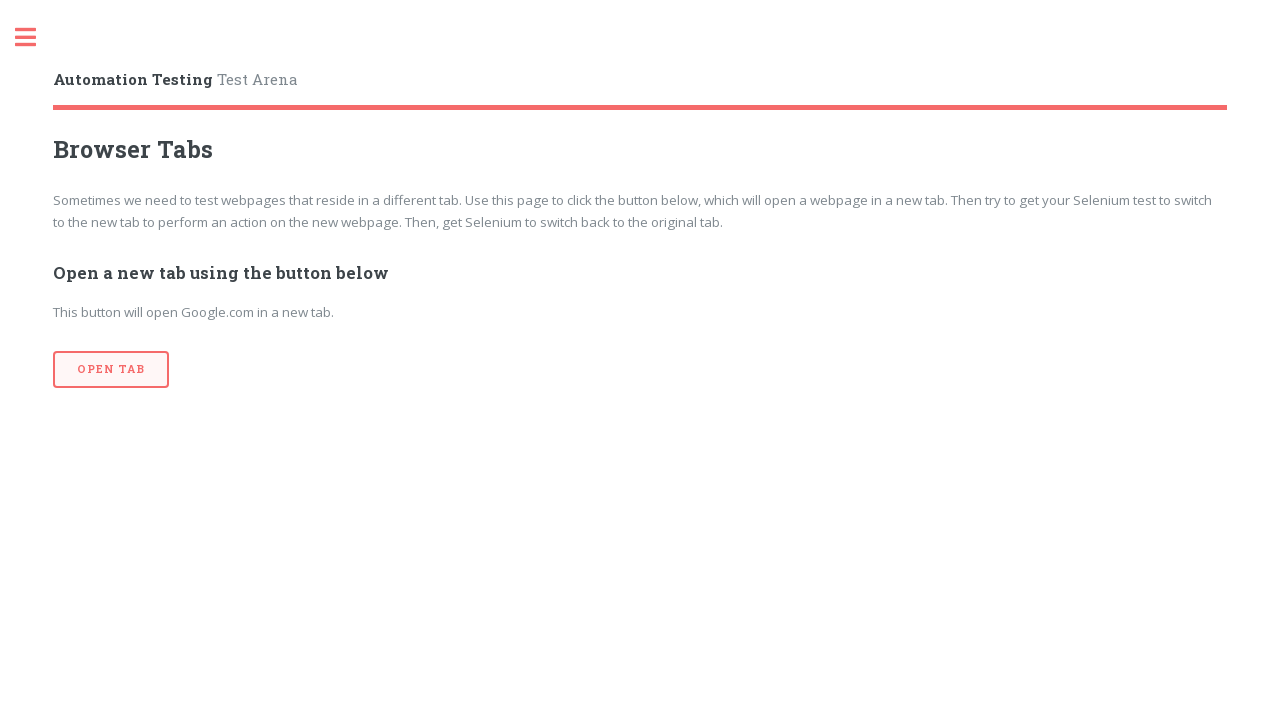

Switched to next tab
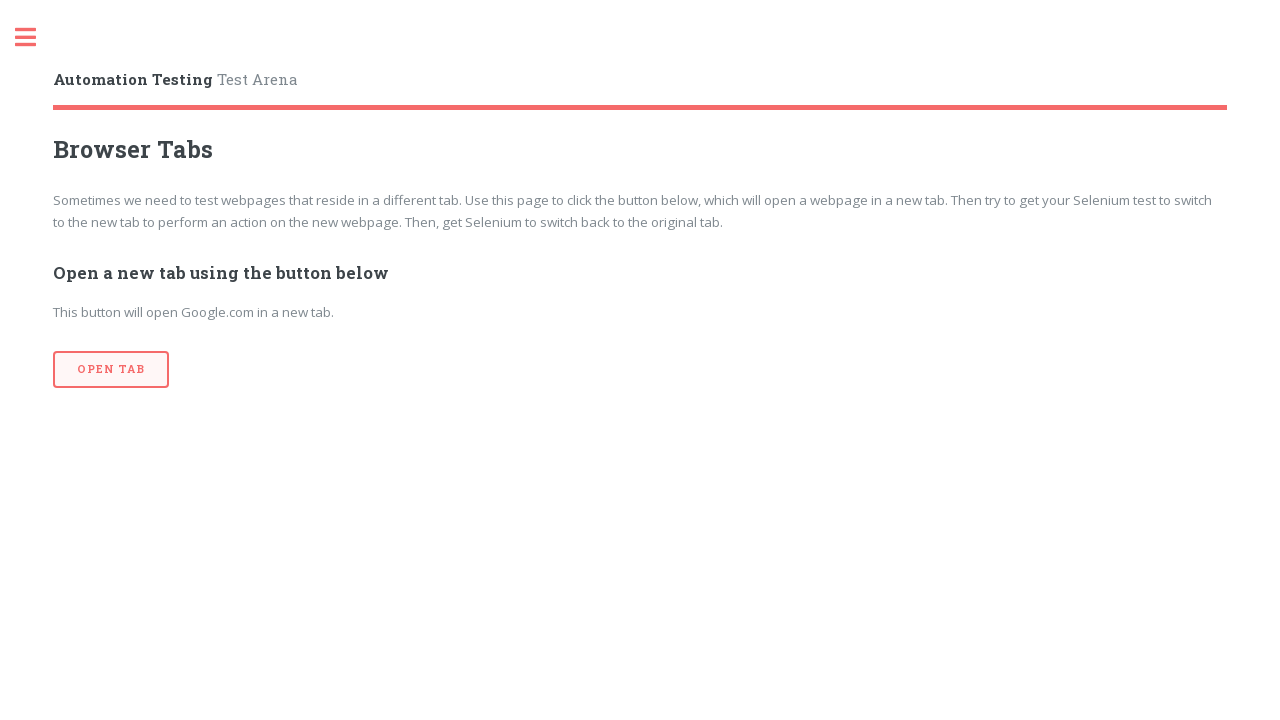

Waited 500ms to observe tab content
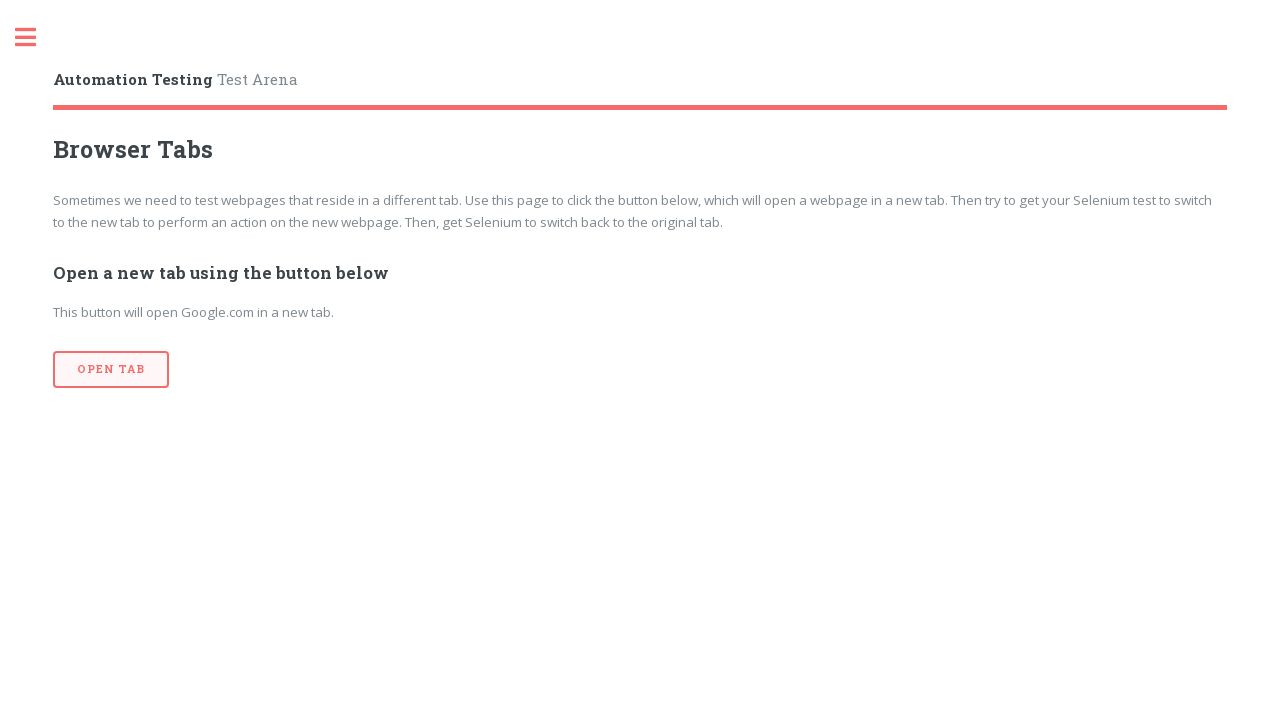

Switched to next tab
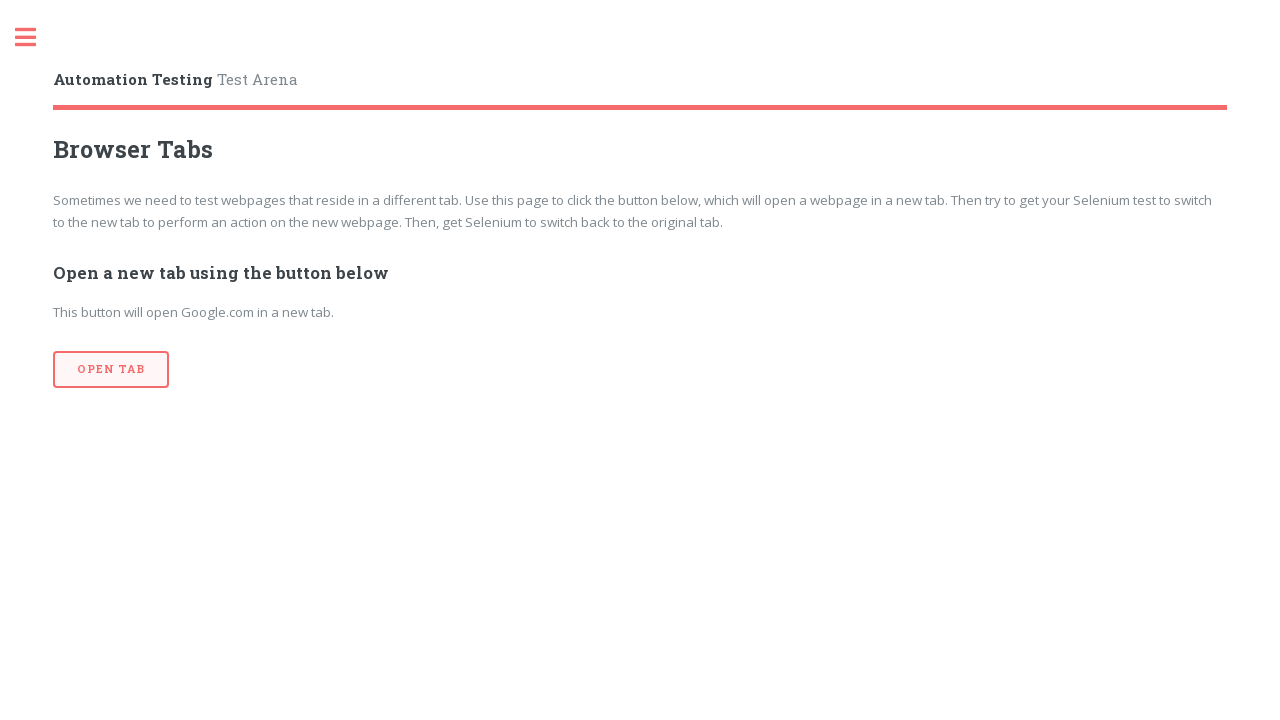

Waited 500ms to observe tab content
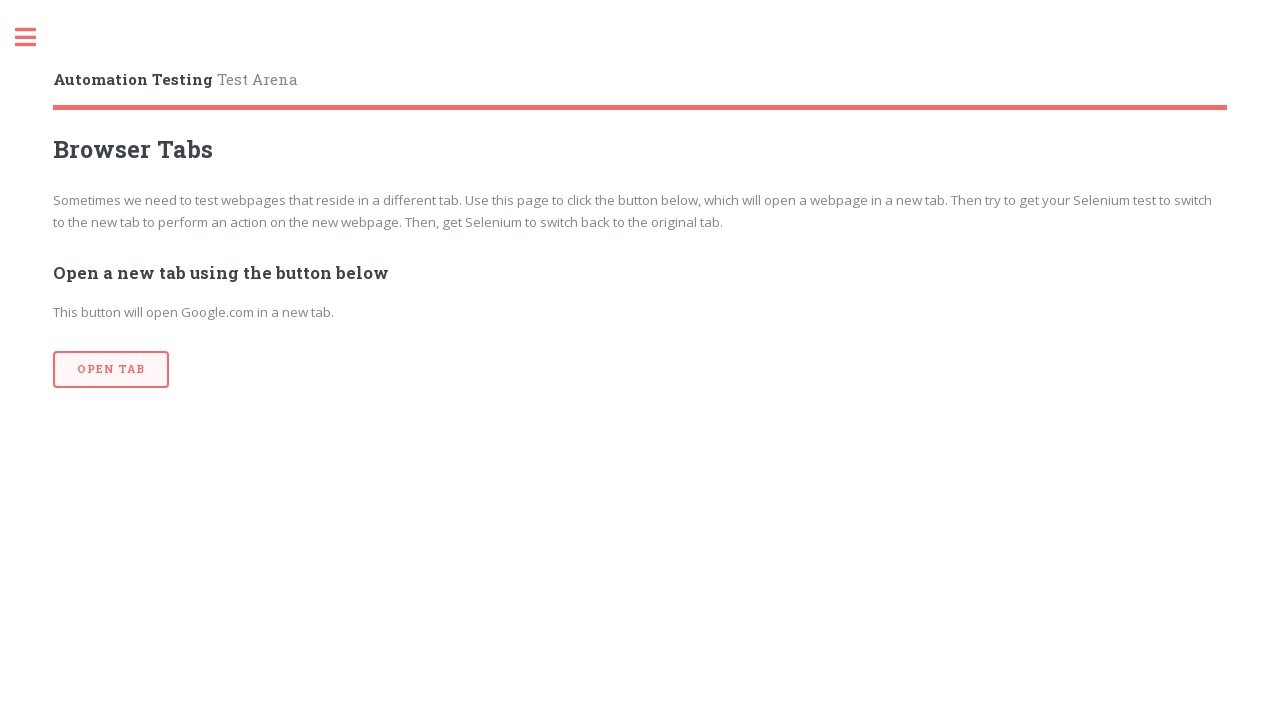

Switched back to the first (original) tab
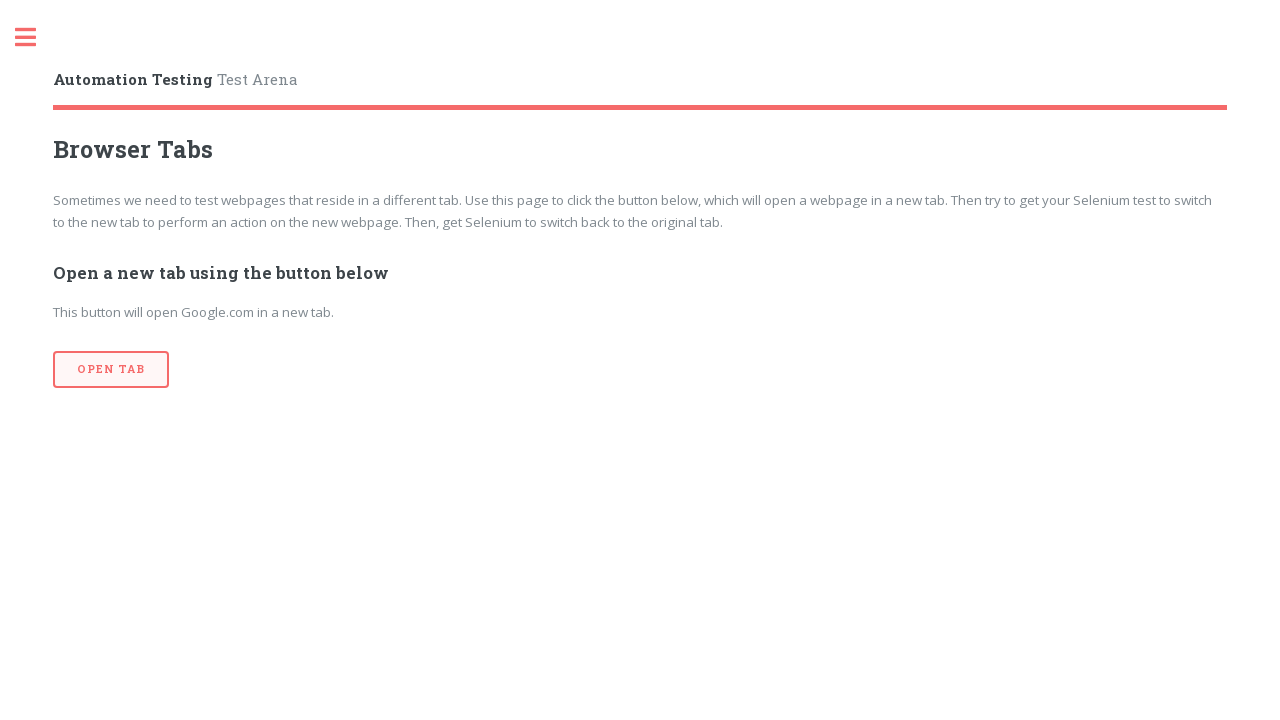

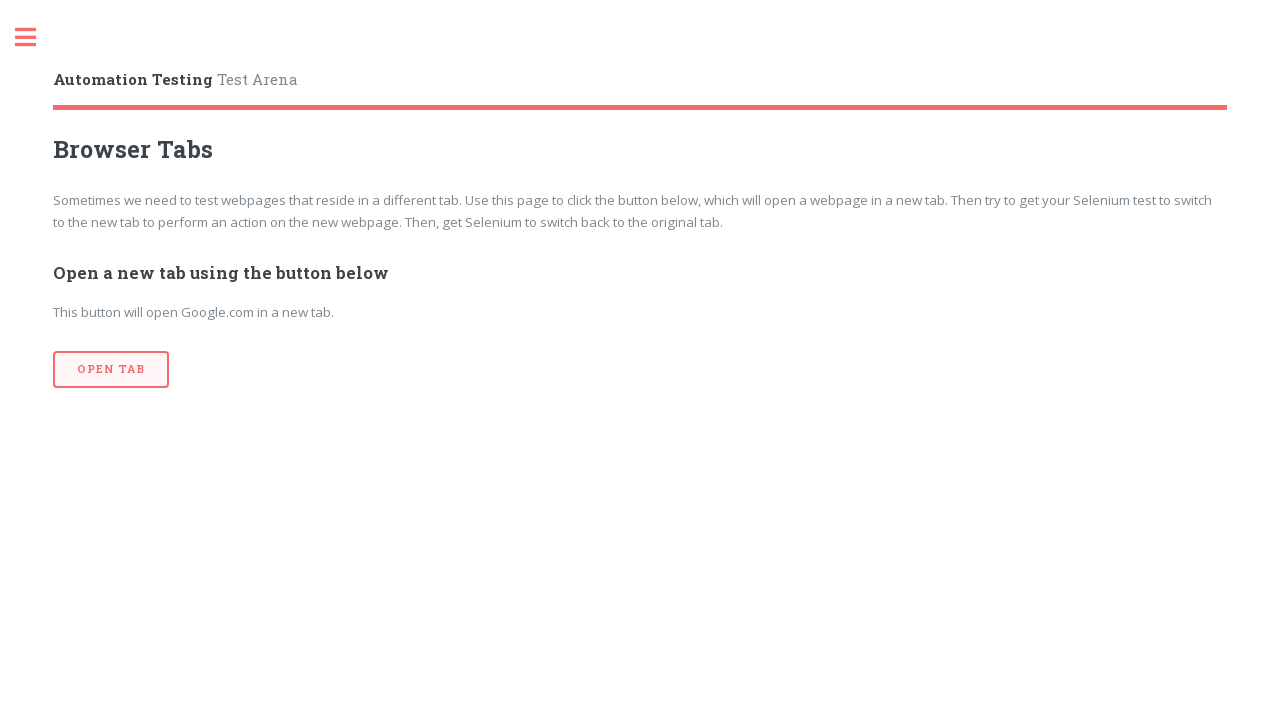